Tests scrolling elements into view using scroll_into_view_if_needed

Starting URL: https://example.cypress.io/commands/actions

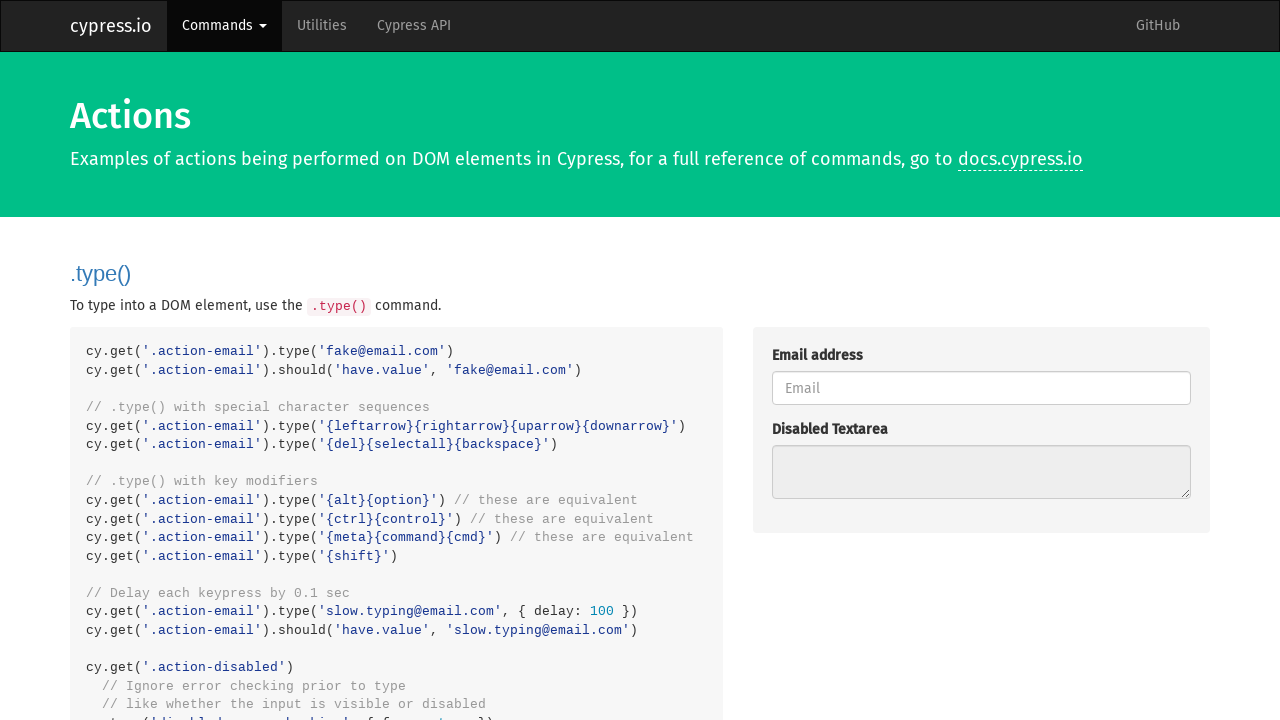

Scrolled horizontal button into view using scroll_into_view_if_needed
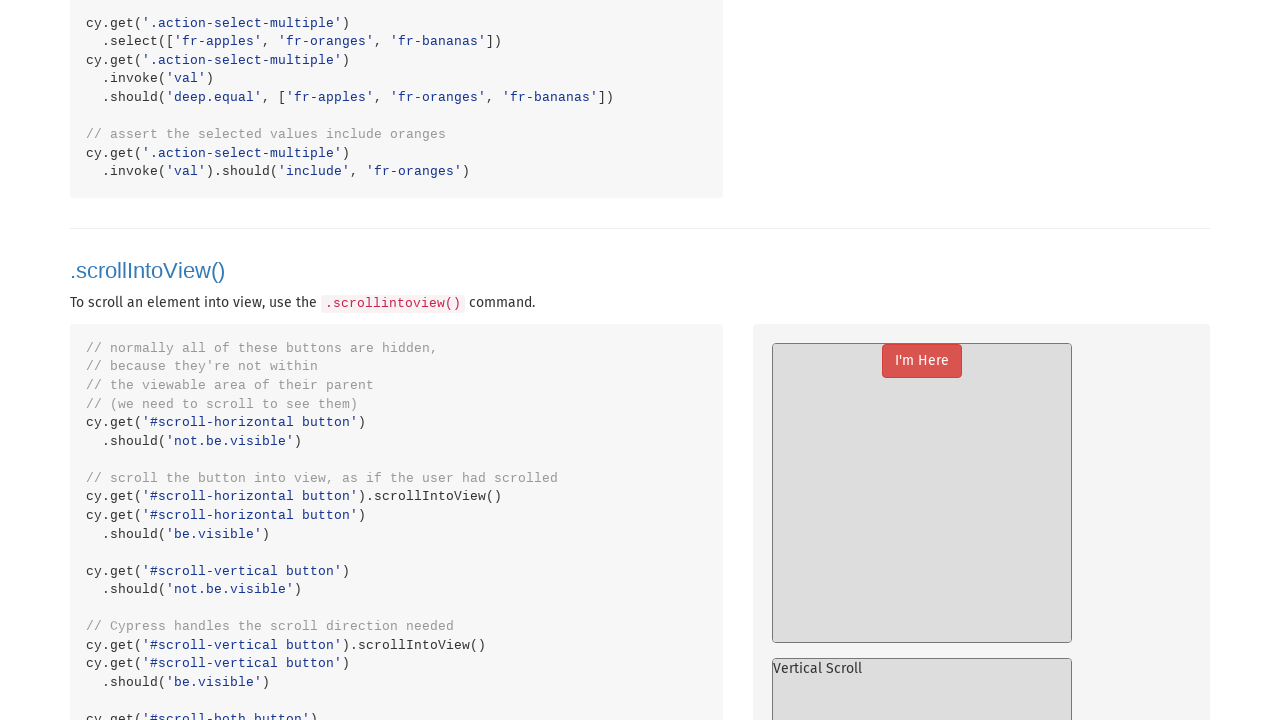

Scrolled vertical button into view using scroll_into_view_if_needed
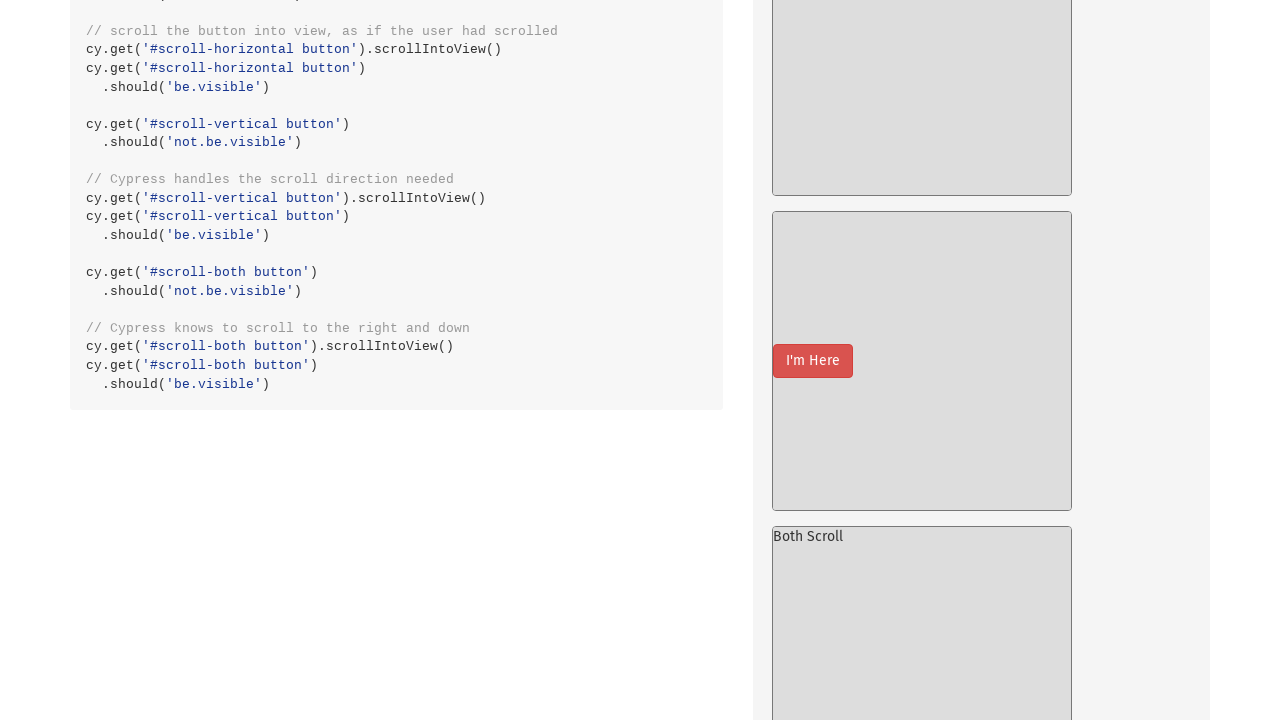

Scrolled button into view in both directions using scroll_into_view_if_needed
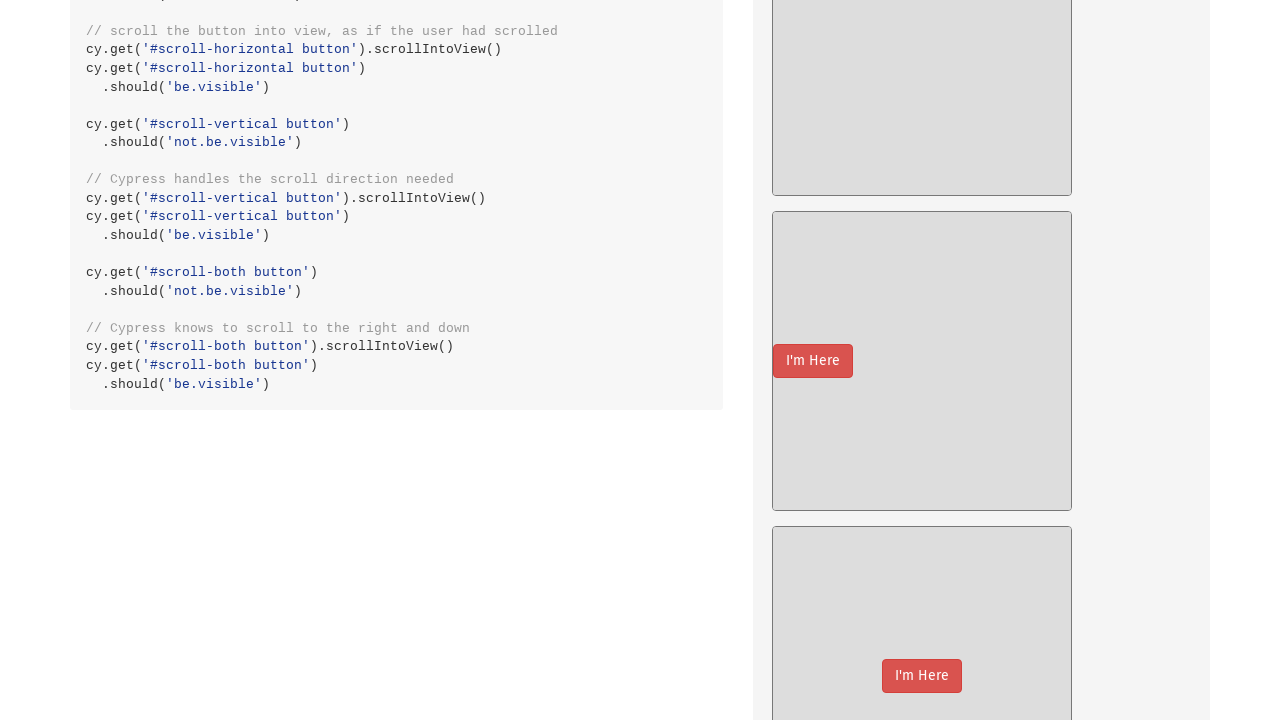

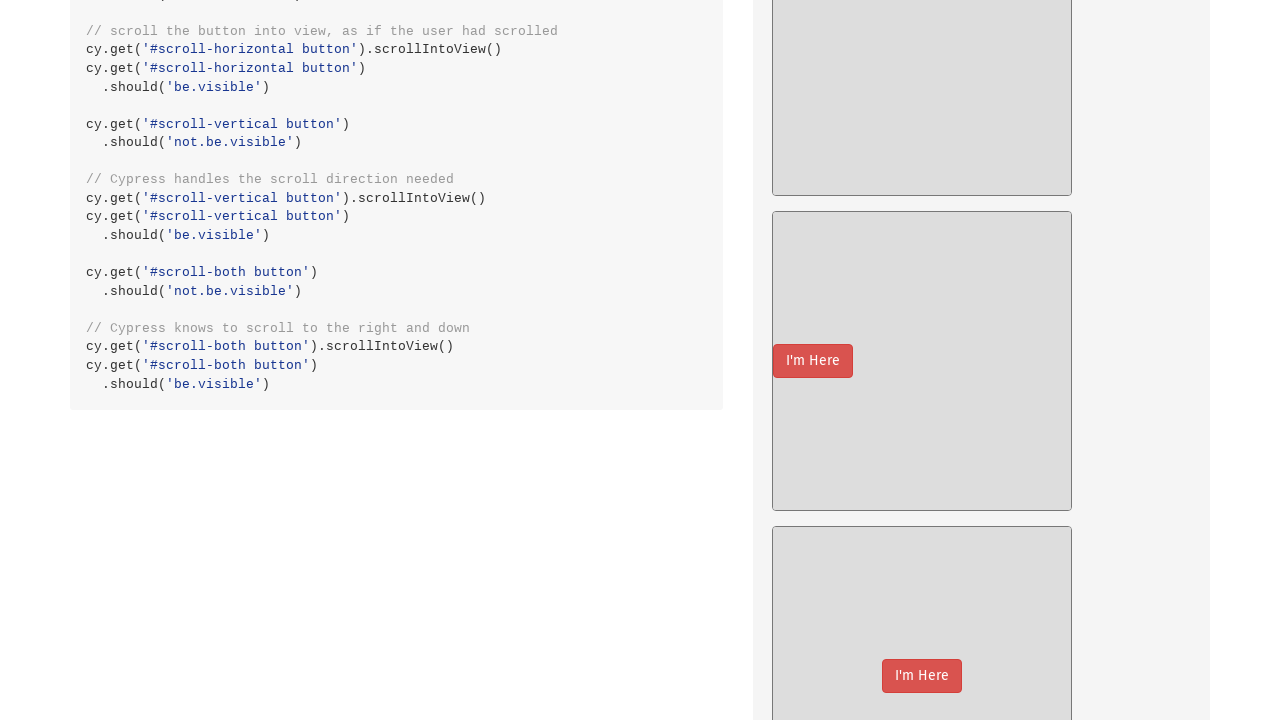